Tests JavaScript alert handling by clicking a button that triggers a JS alert, accepting the alert, and verifying the success message is displayed.

Starting URL: https://the-internet.herokuapp.com/javascript_alerts

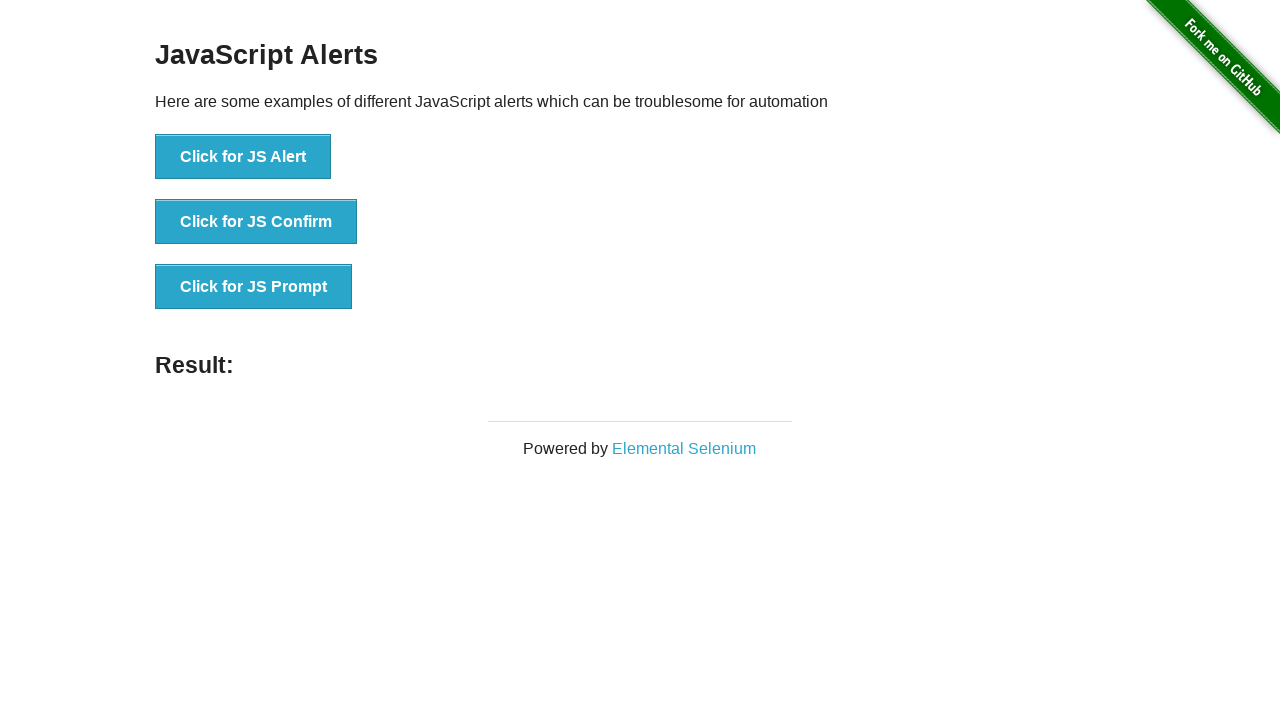

Clicked the 'Click for JS Alert' button at (243, 157) on xpath=//button[@onclick='jsAlert()']
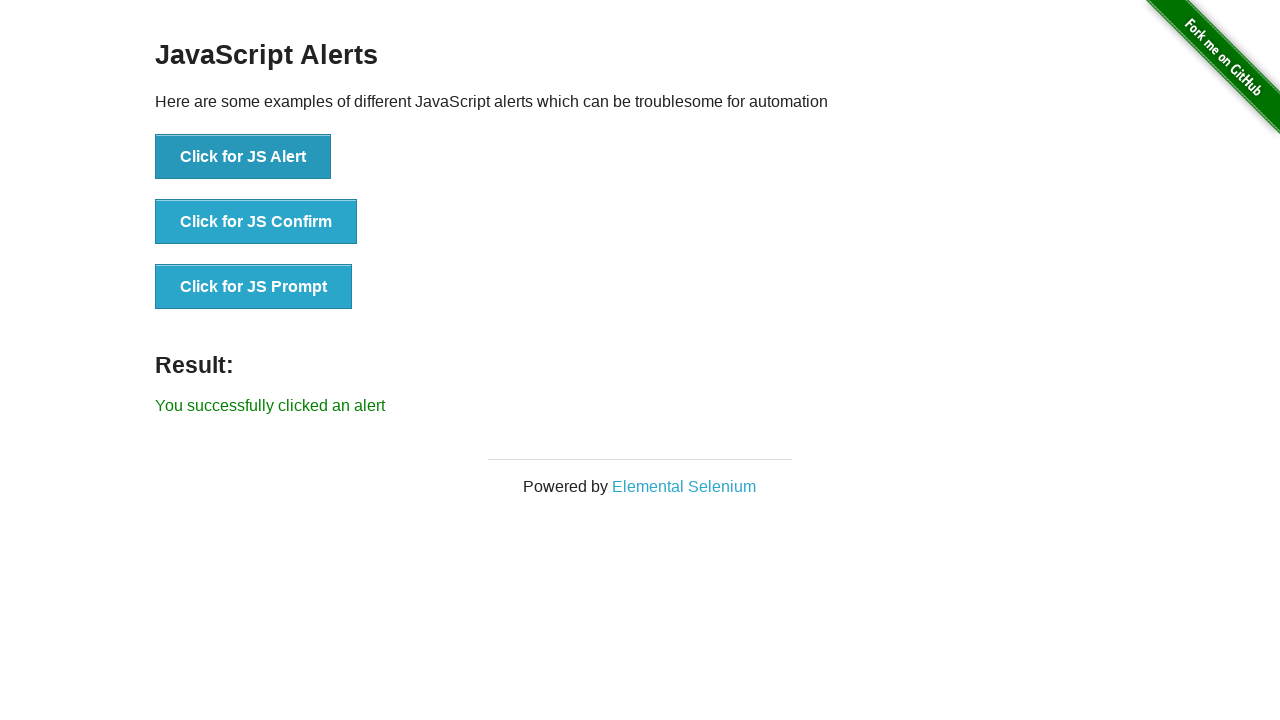

Result message element appeared after alert was handled
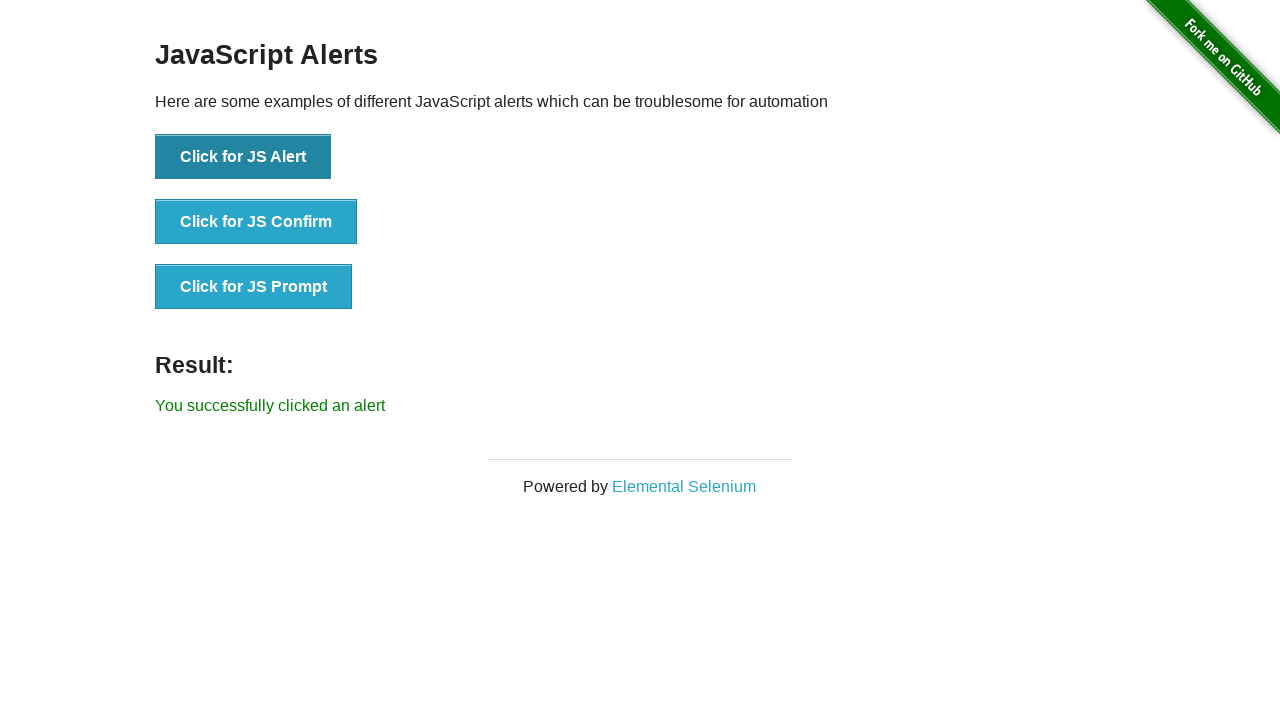

Retrieved result text: 'You successfully clicked an alert'
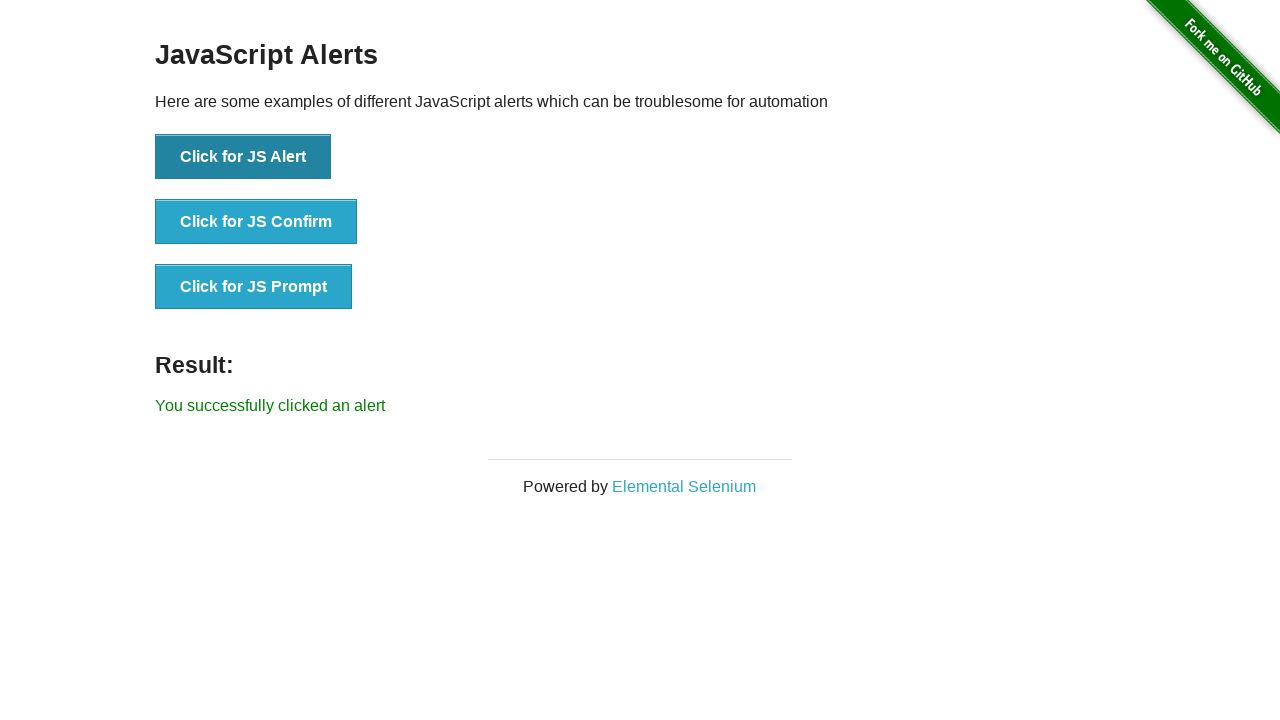

Assertion passed: success message verified
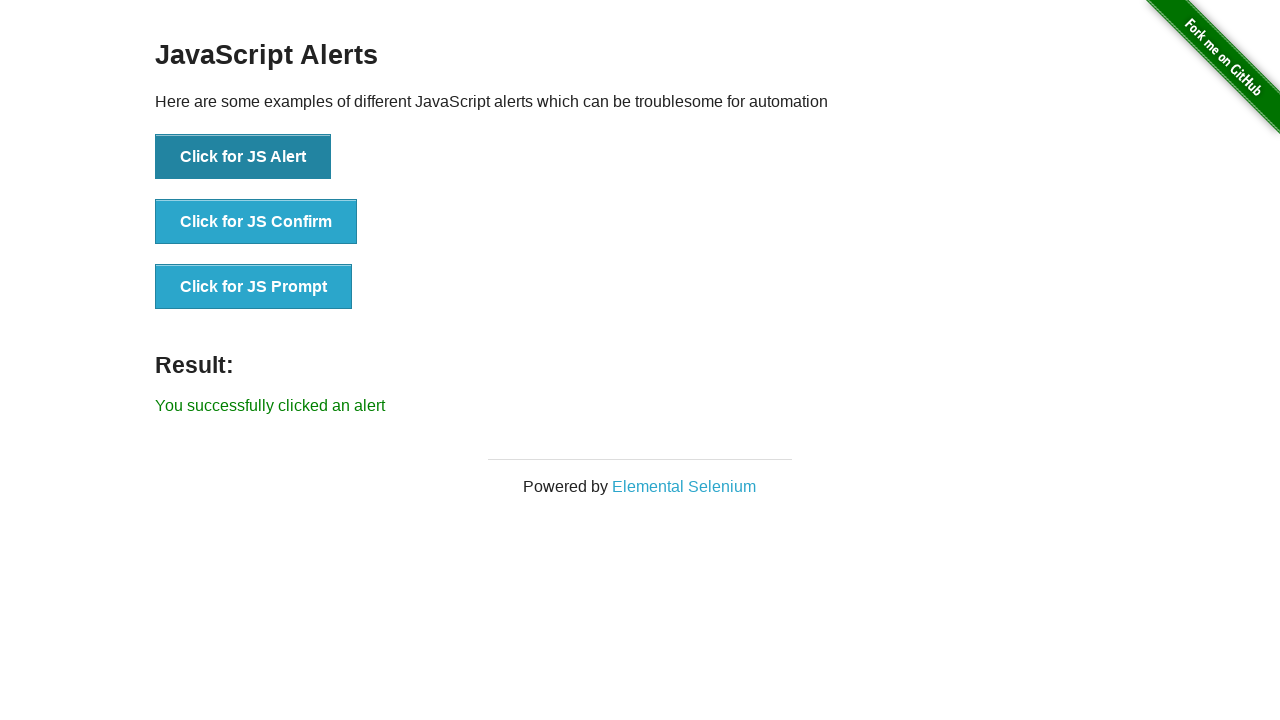

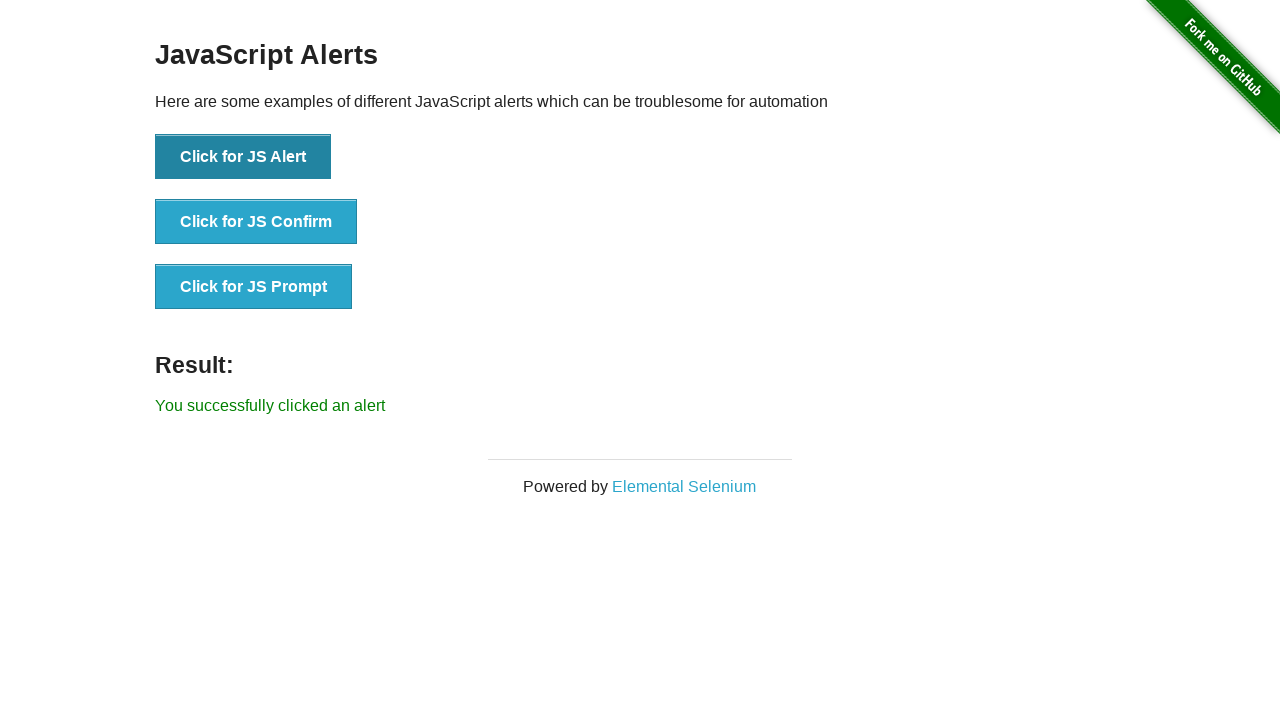